Navigates to a test automation practice page and verifies that a book table exists with the expected structure including rows, columns, and specific data elements.

Starting URL: https://testautomationpractice.blogspot.com/

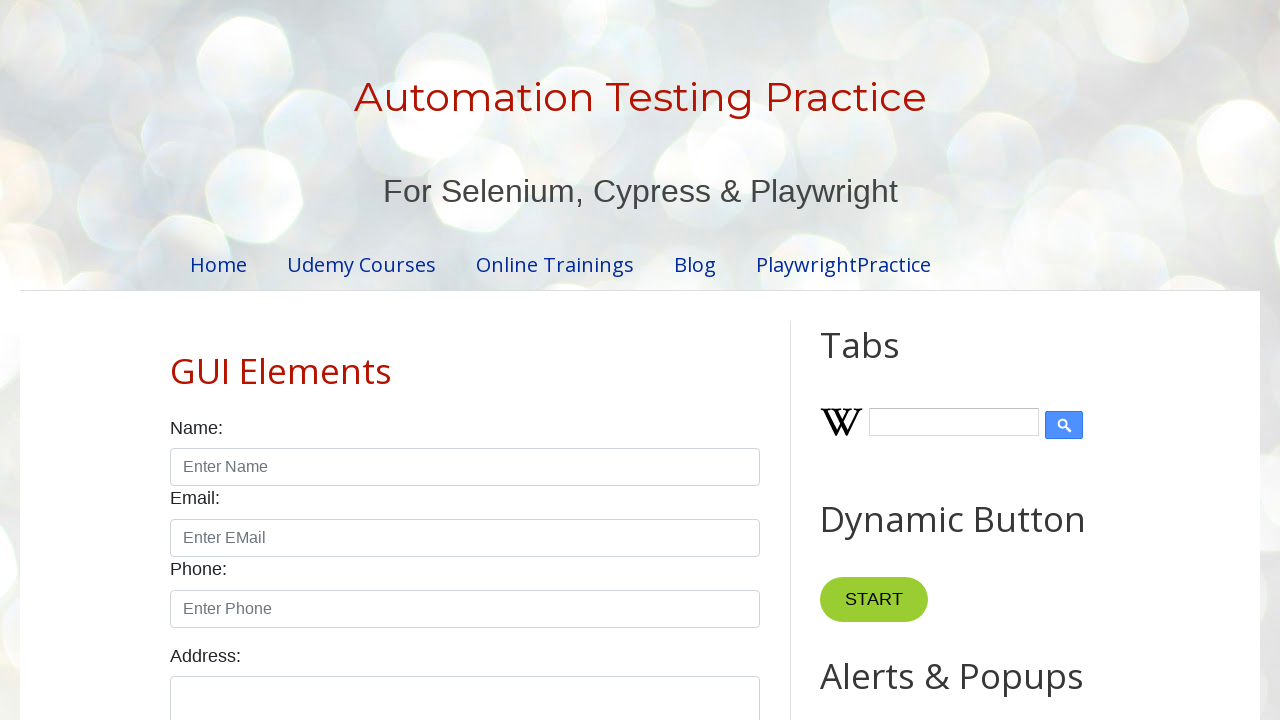

Set viewport size to 1920x1080
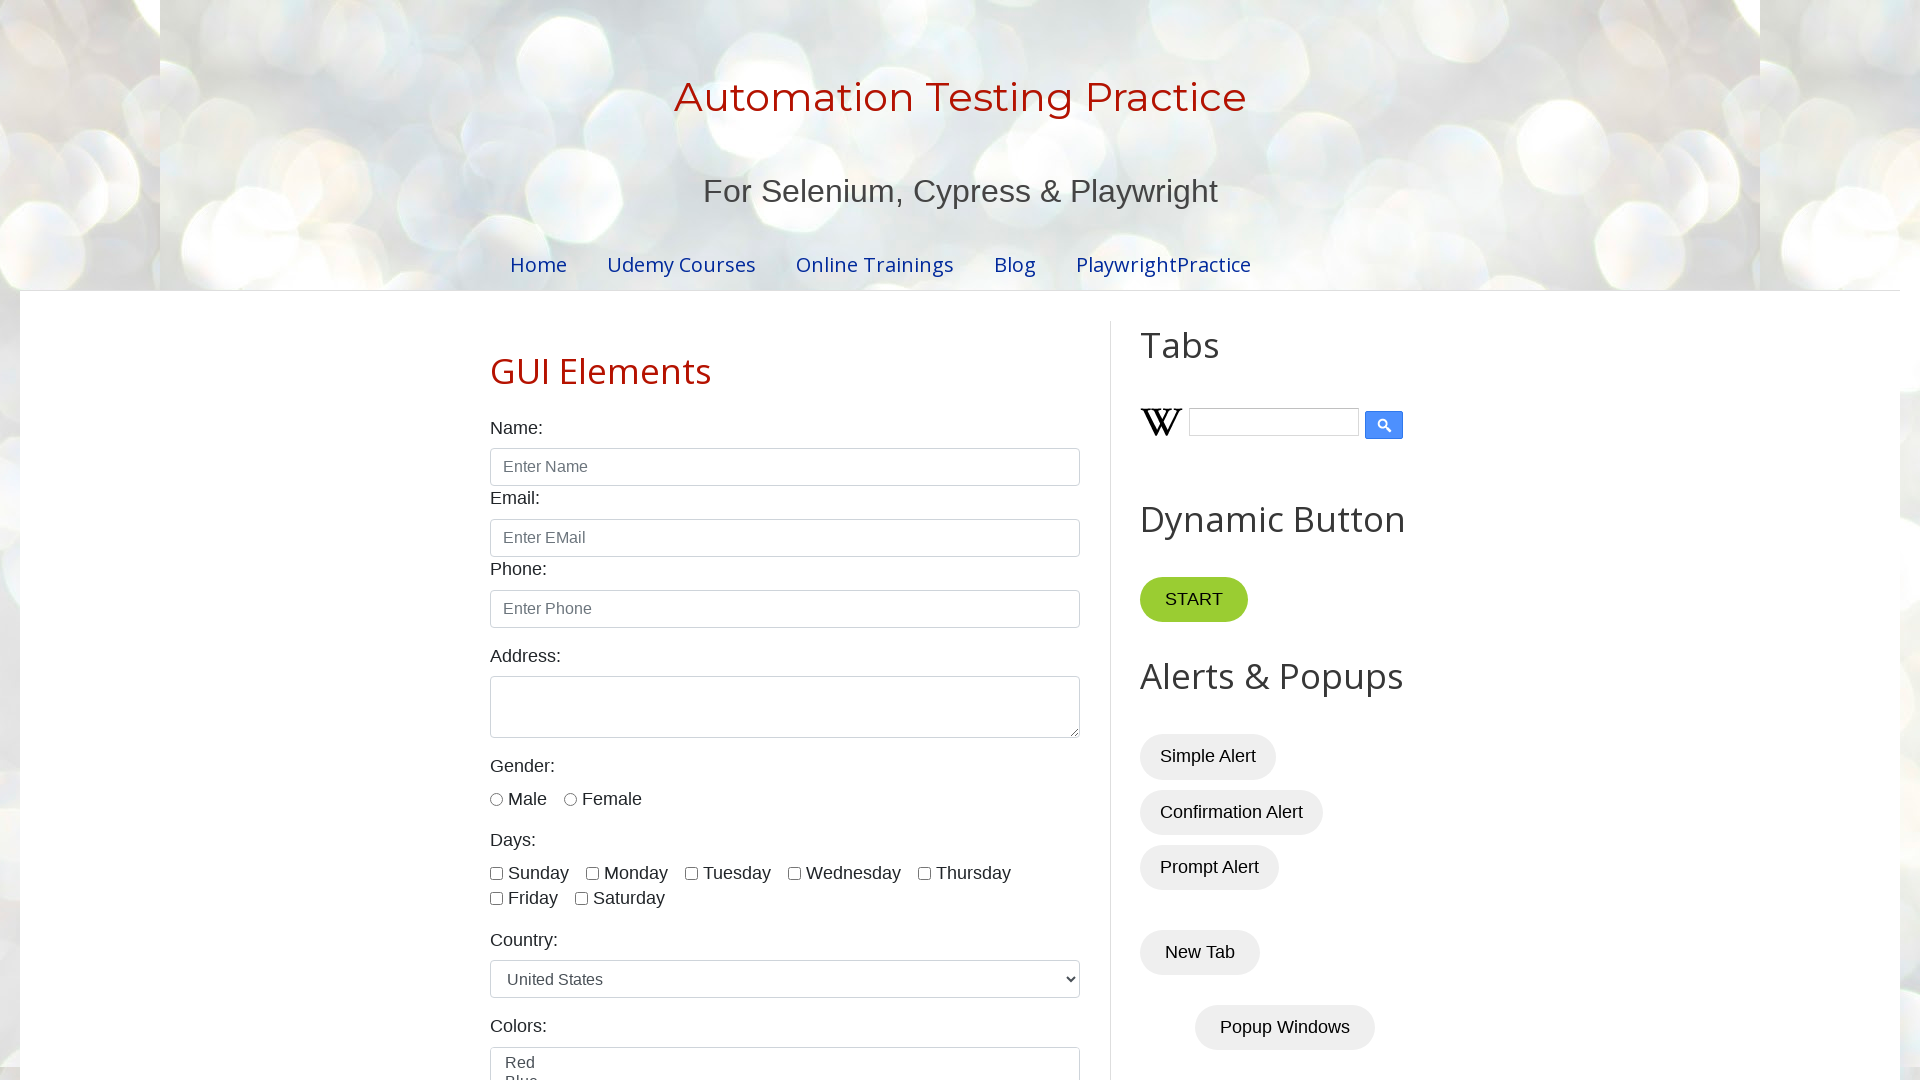

Book table with name='BookTable' is now visible
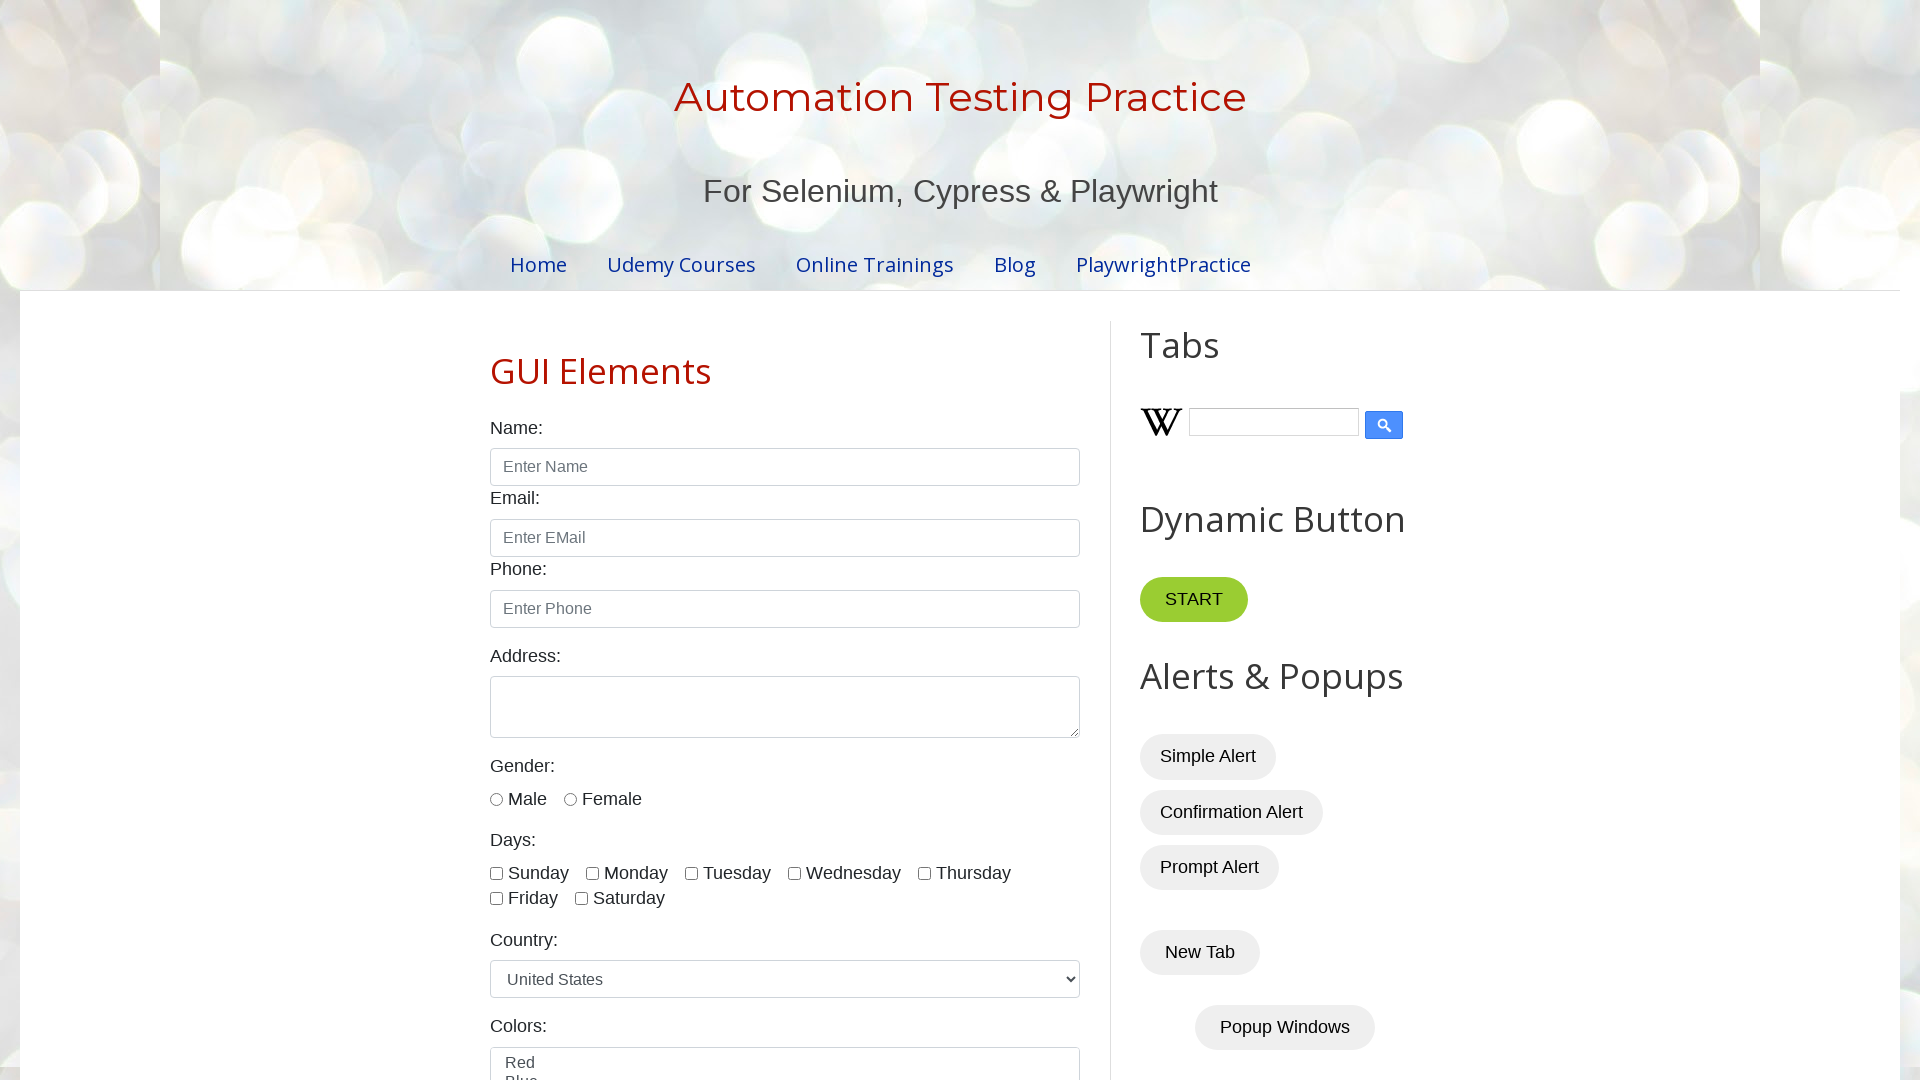

Verified that table rows exist in BookTable
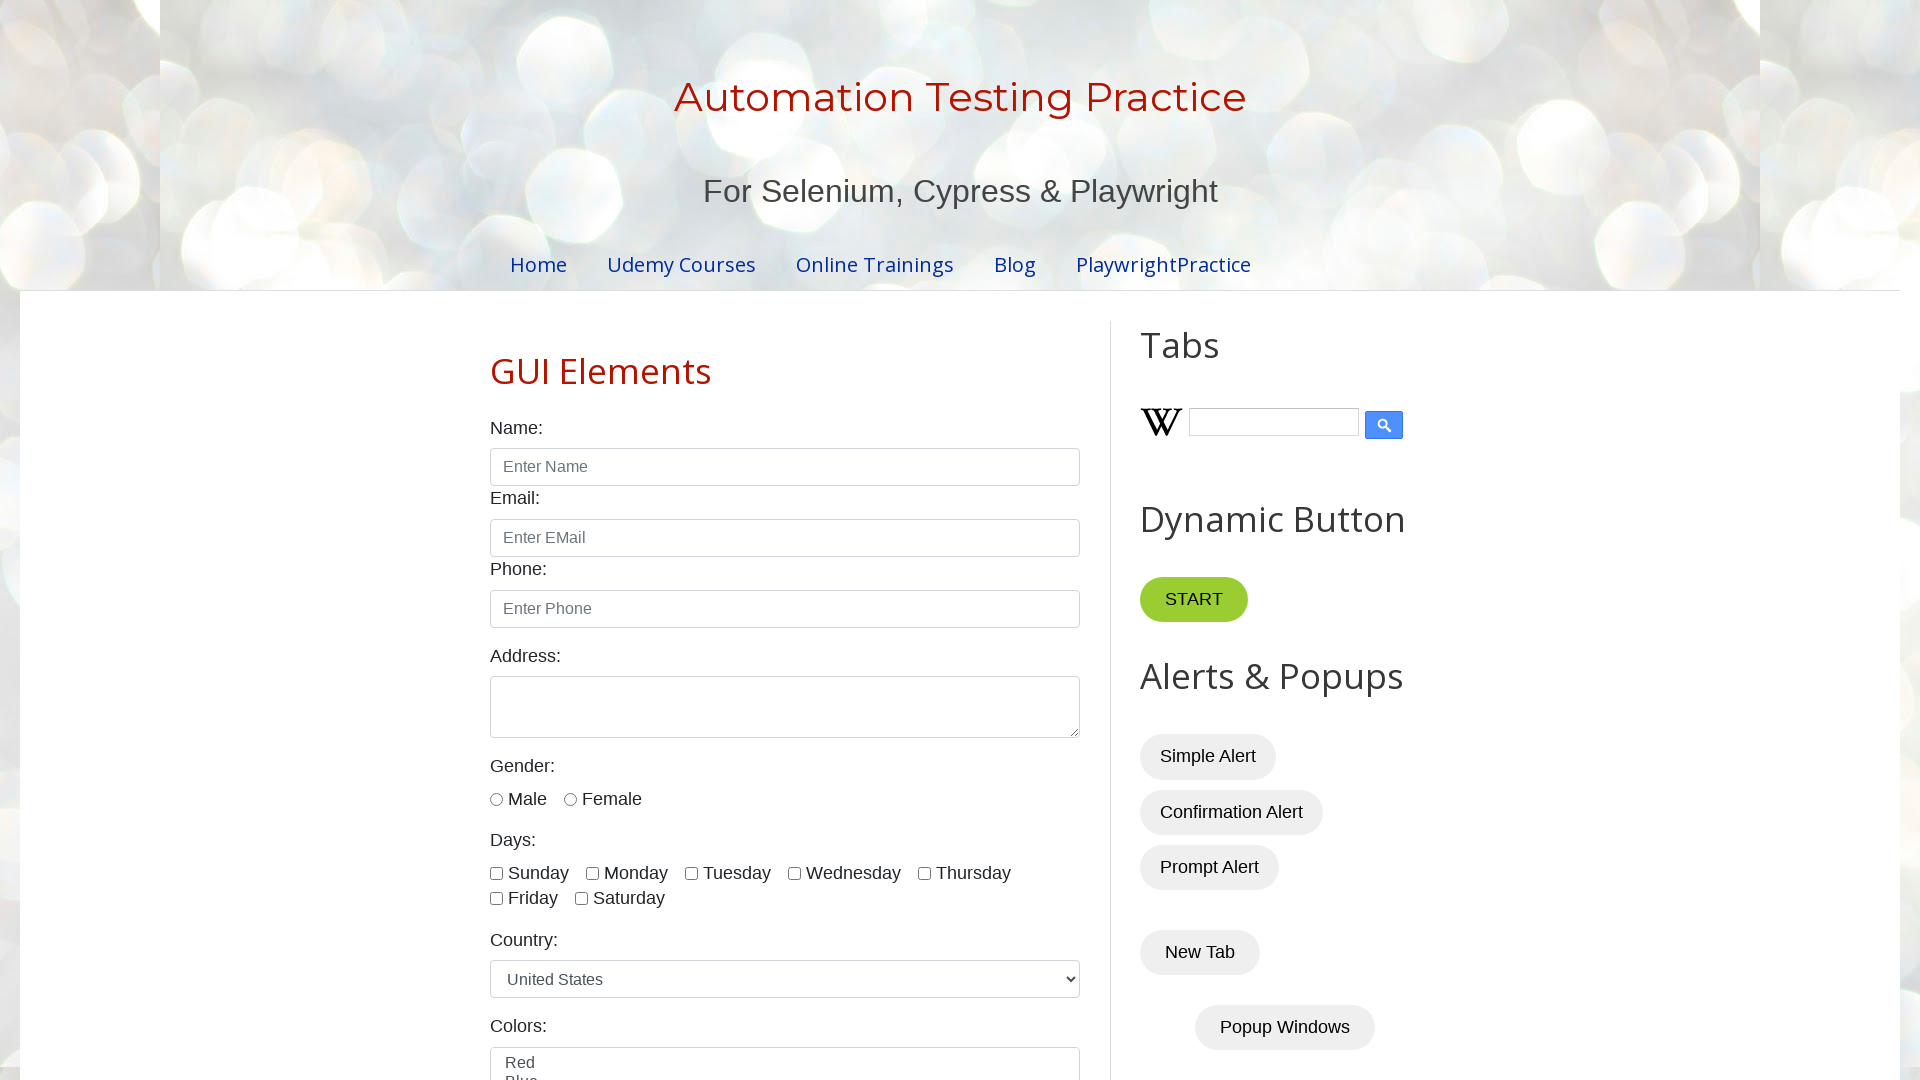

Verified that table header columns exist in first row
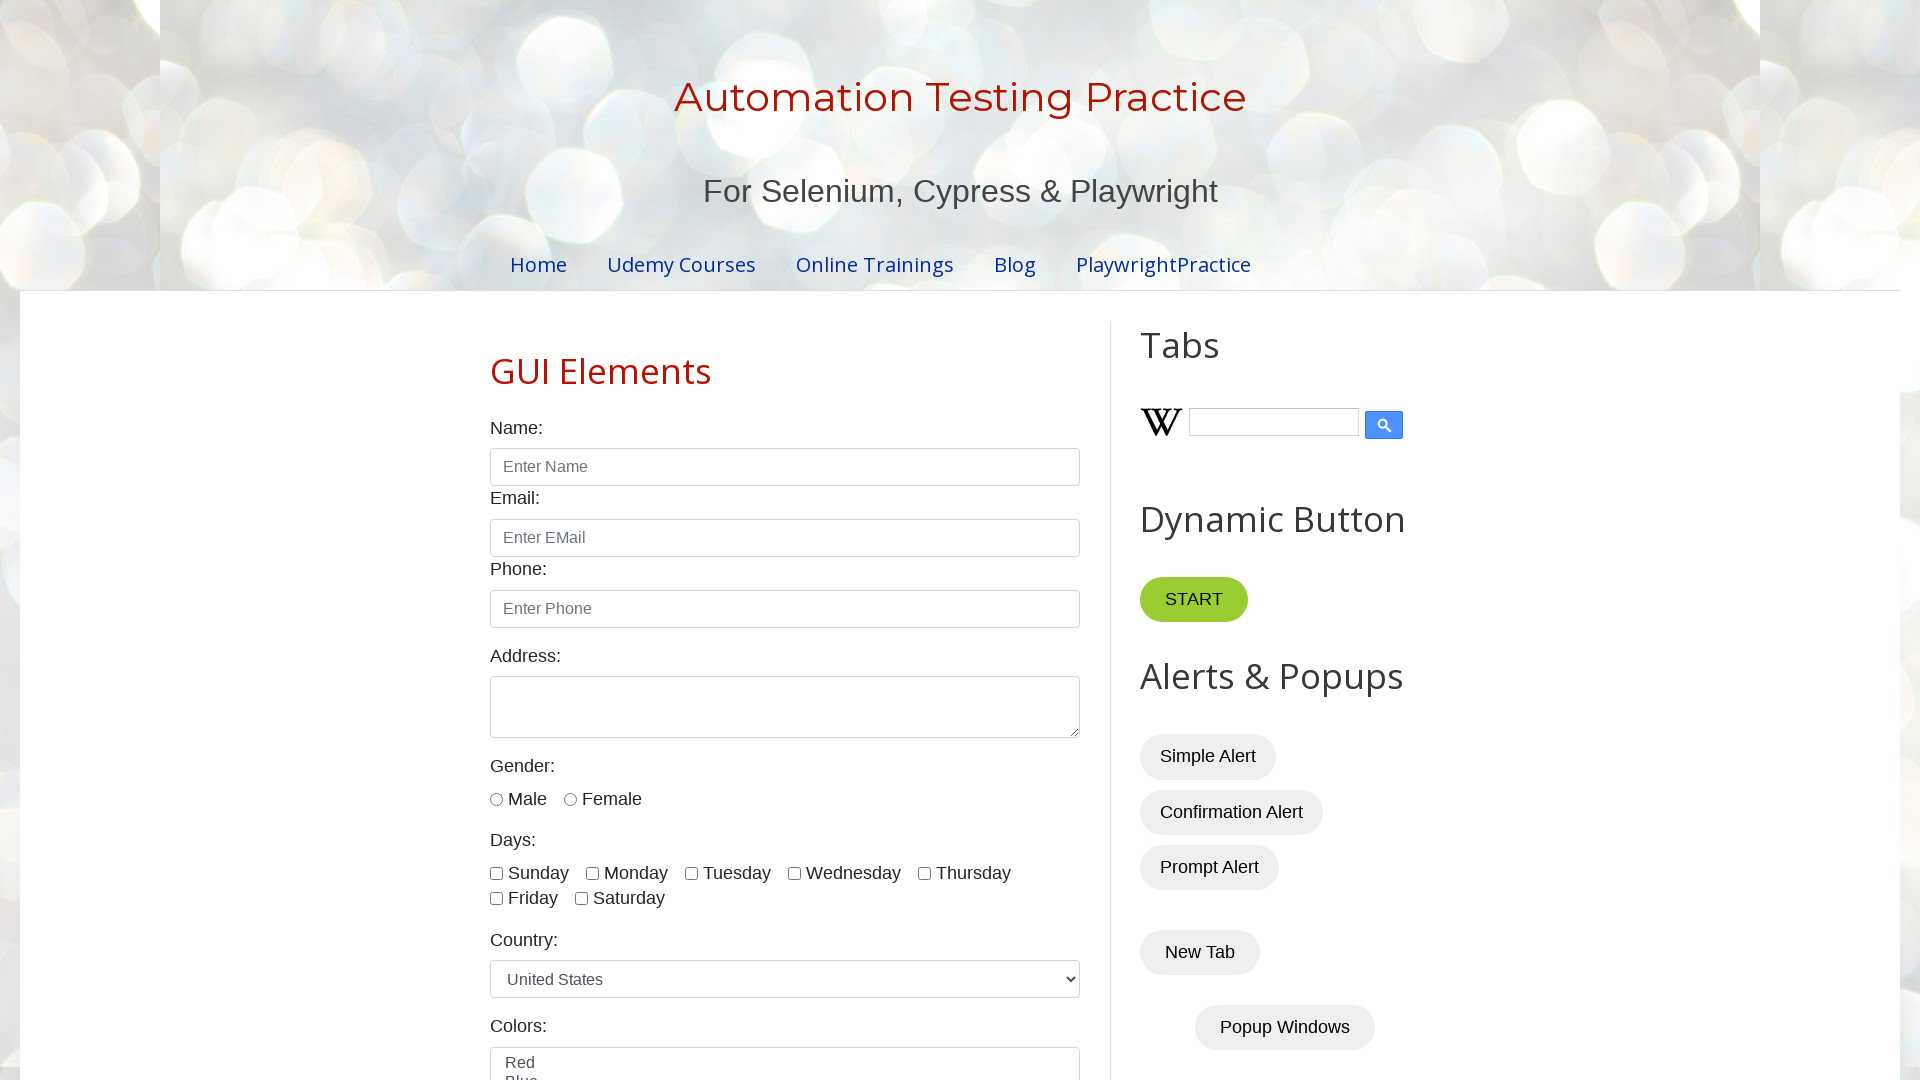

Verified that specific cell in row 5, column 1 (Master In Selenium) is accessible
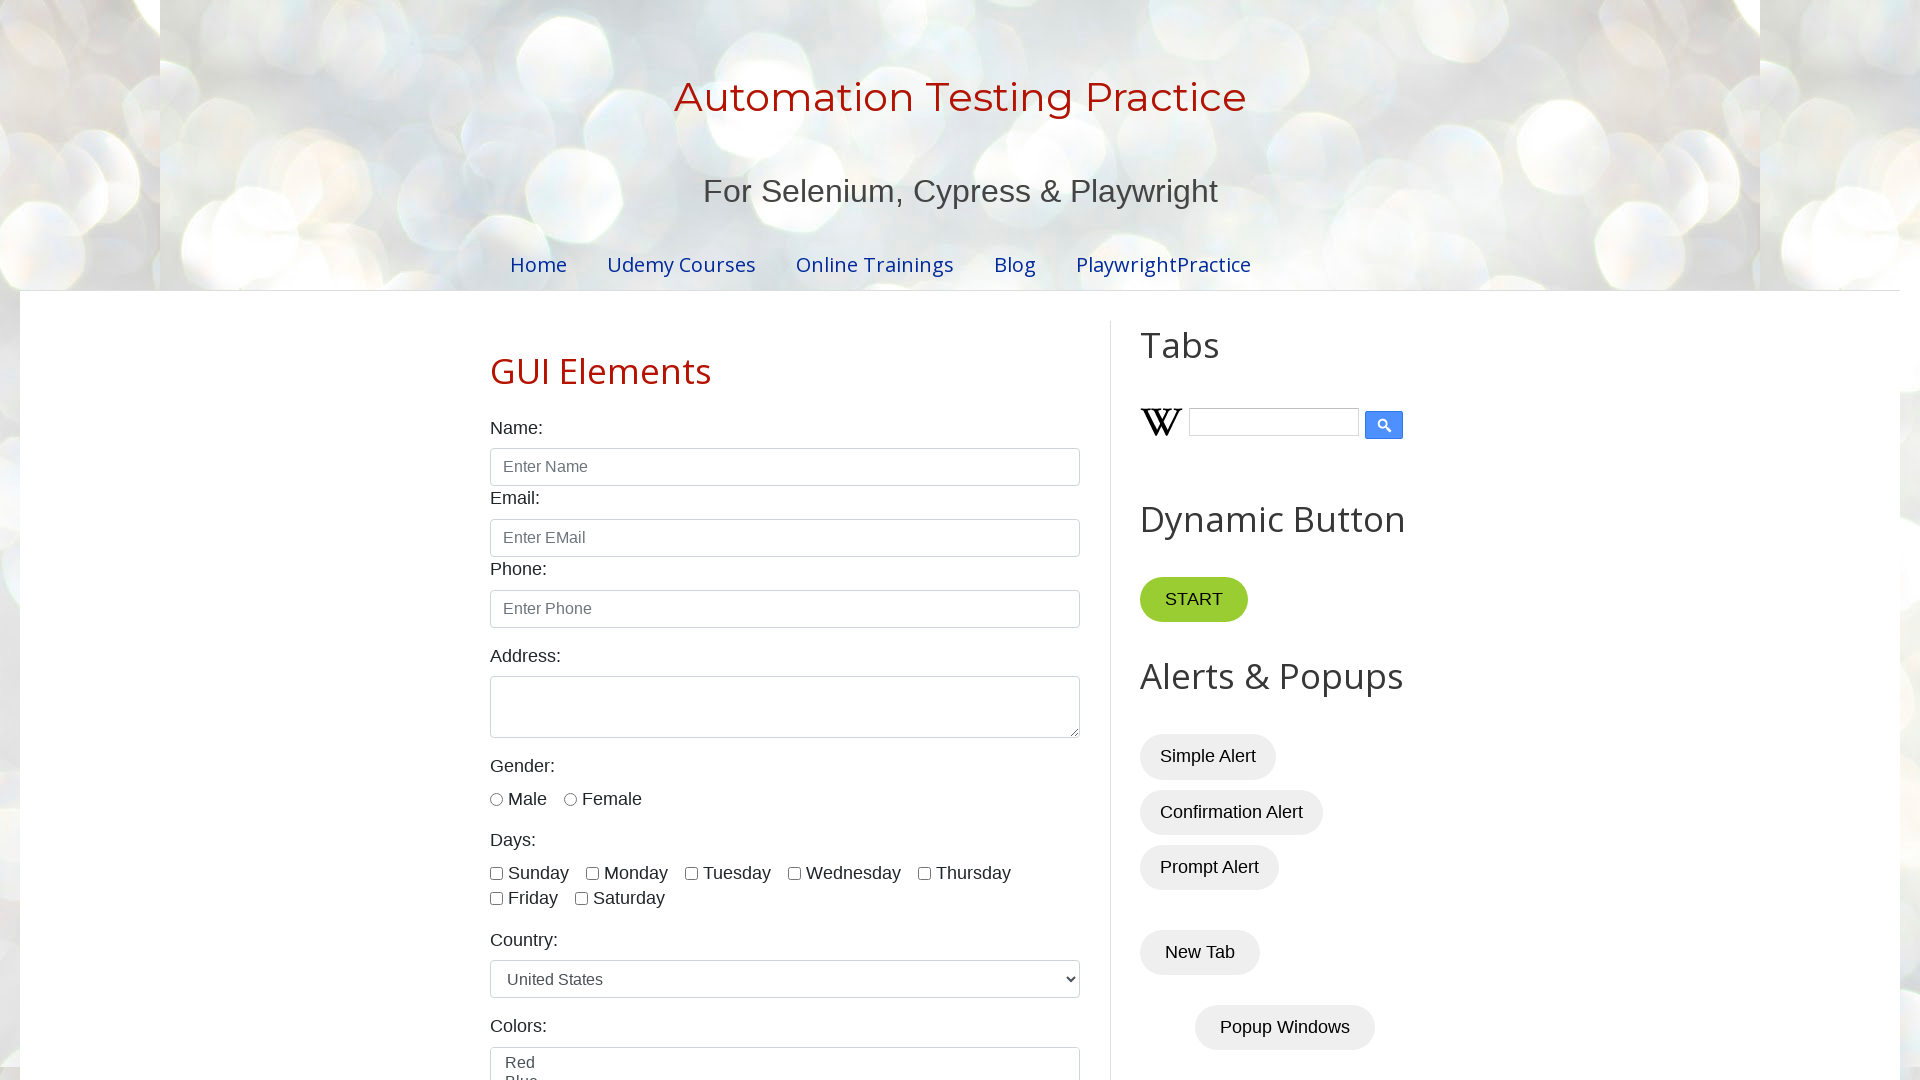

Verified that author column data in row 2, column 2 is accessible
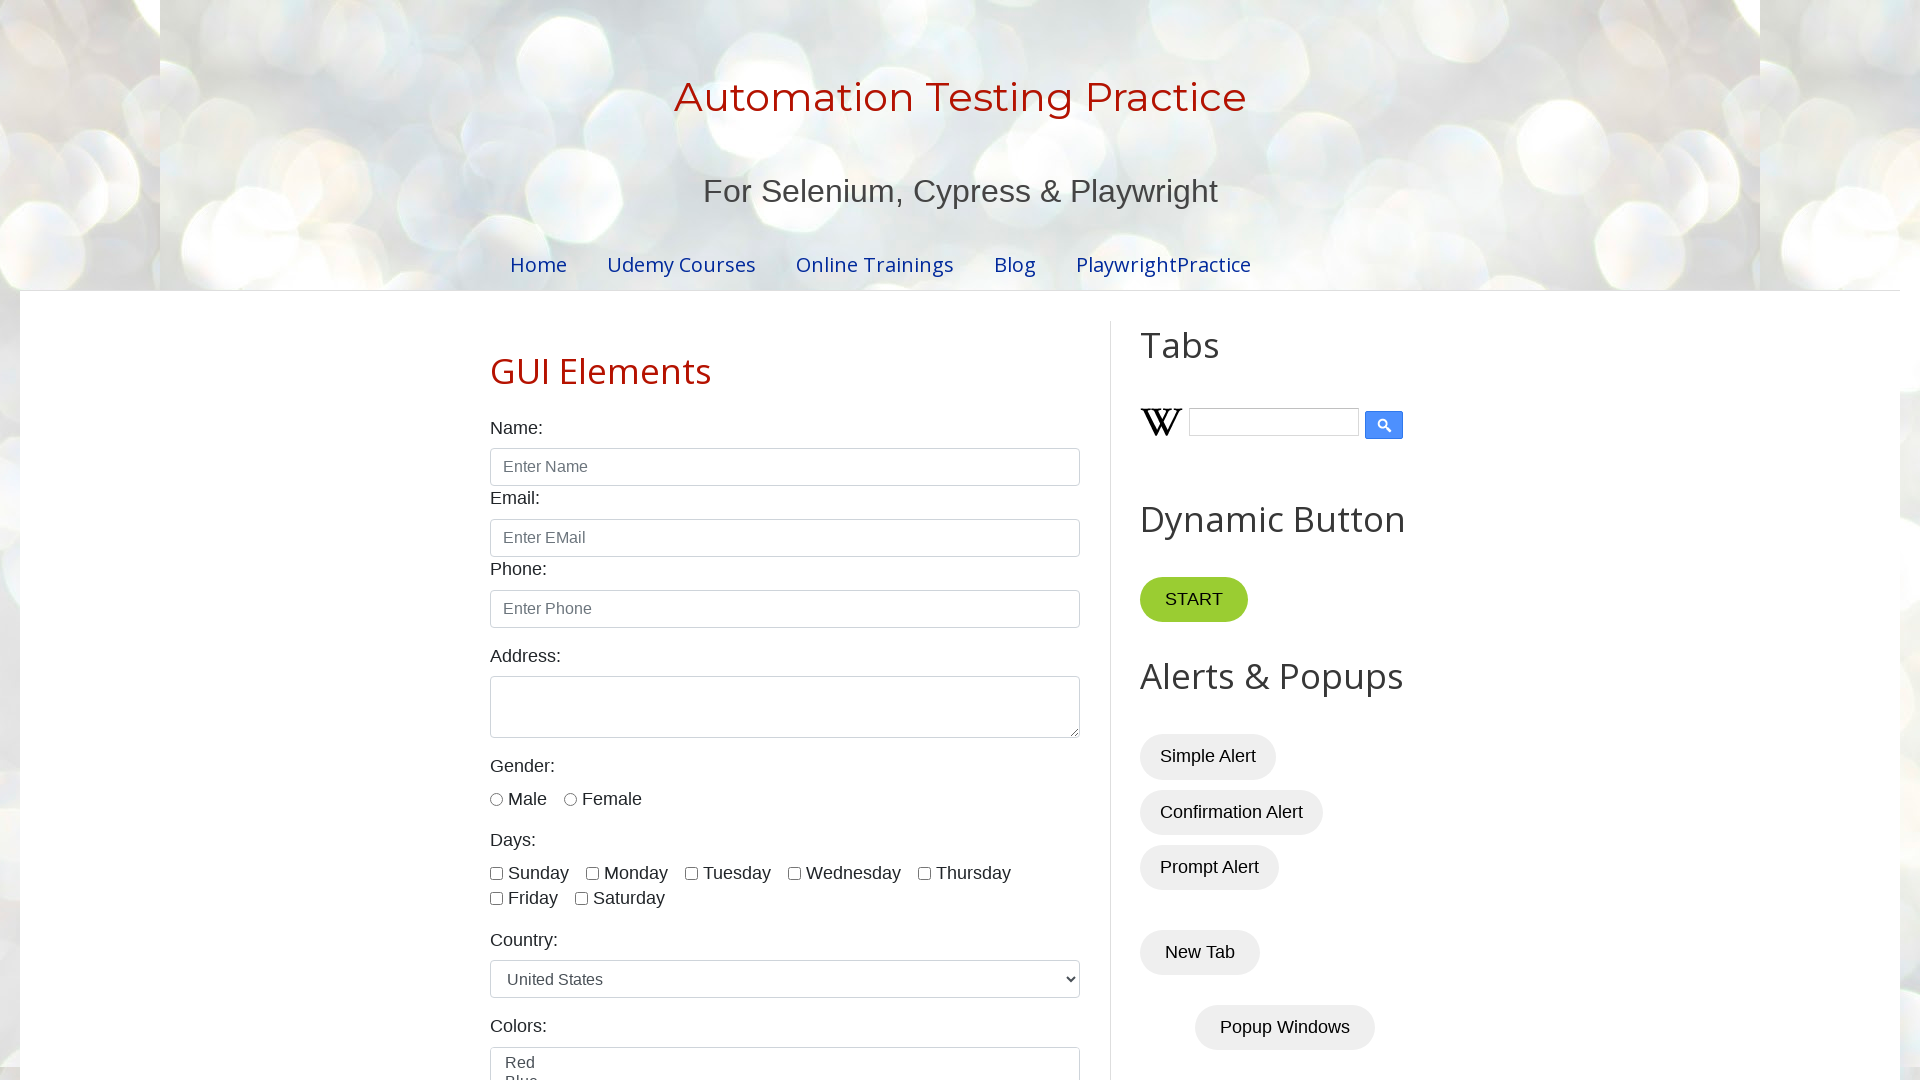

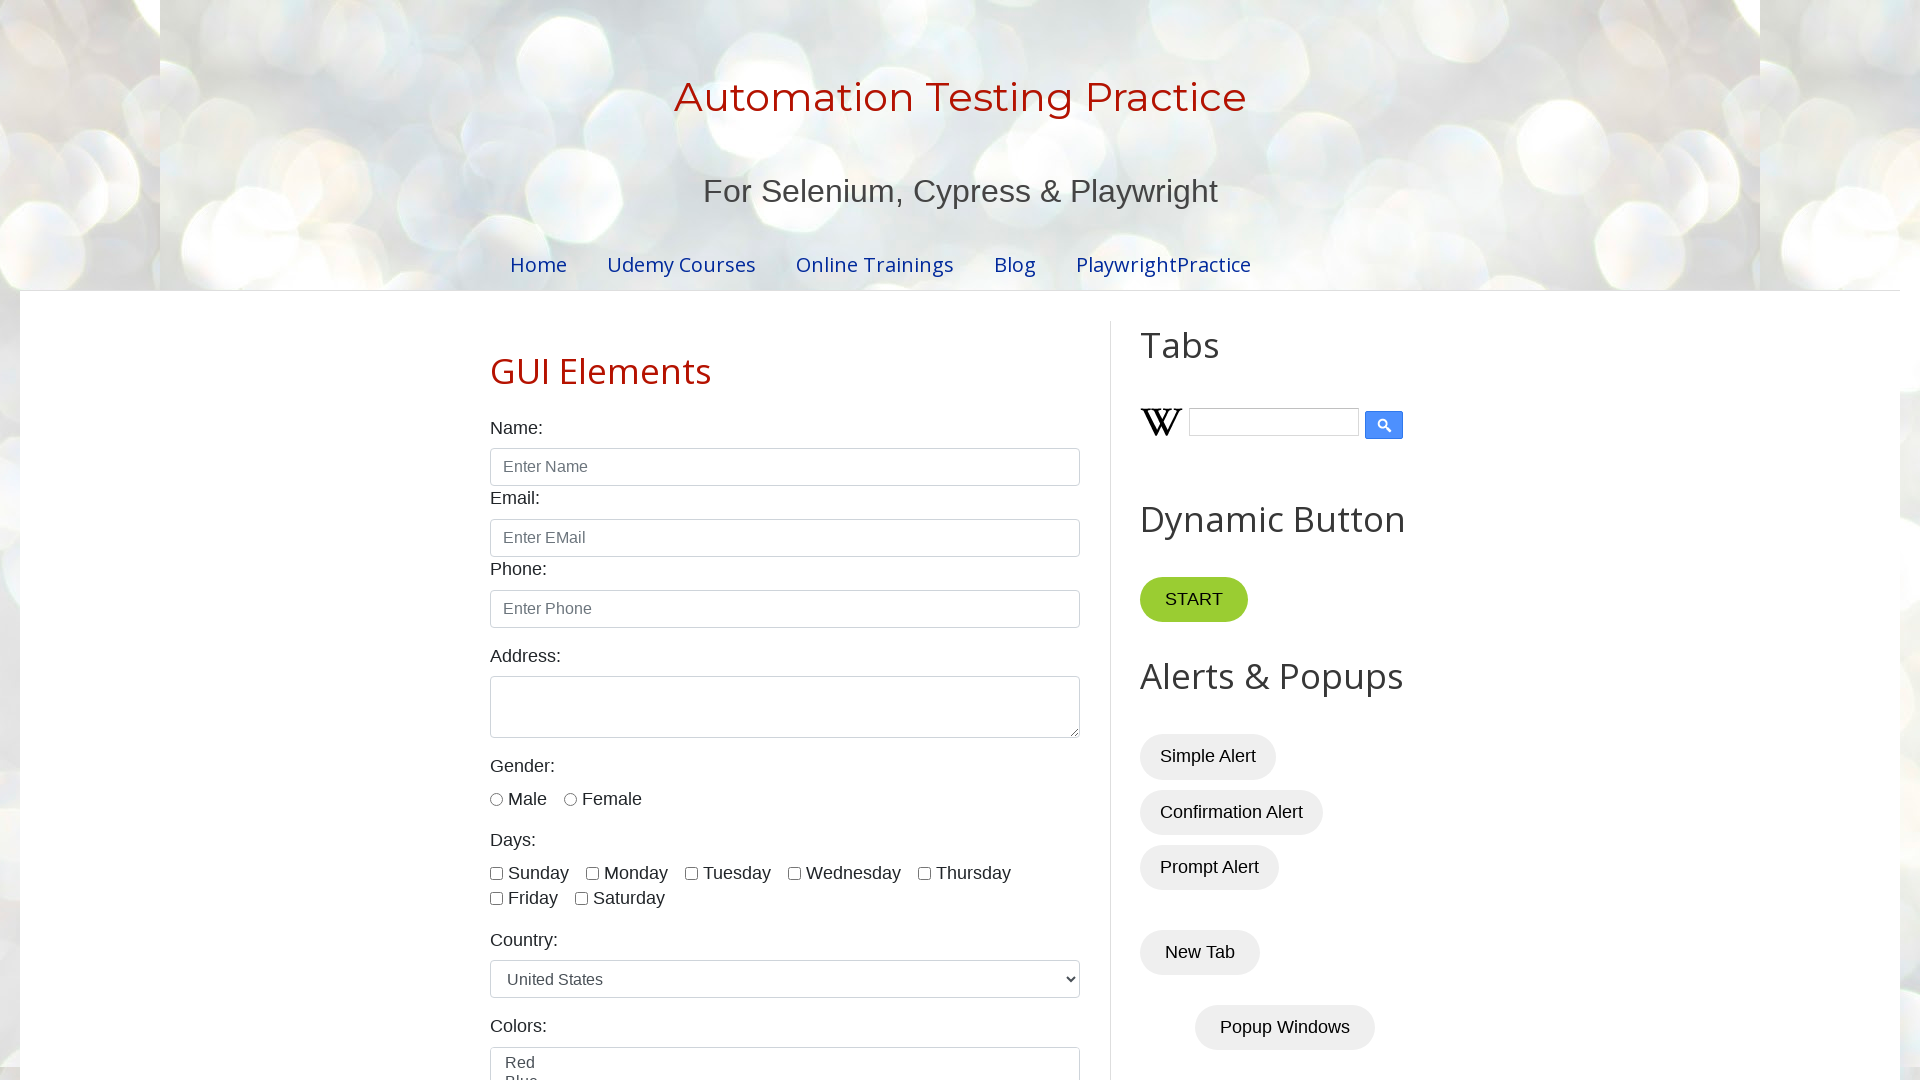